Tests window switching functionality by hovering over a menu, clicking to navigate to a windows demo section, and clicking a button that opens a new browser window/tab.

Starting URL: https://demo.automationtesting.in/Register.html

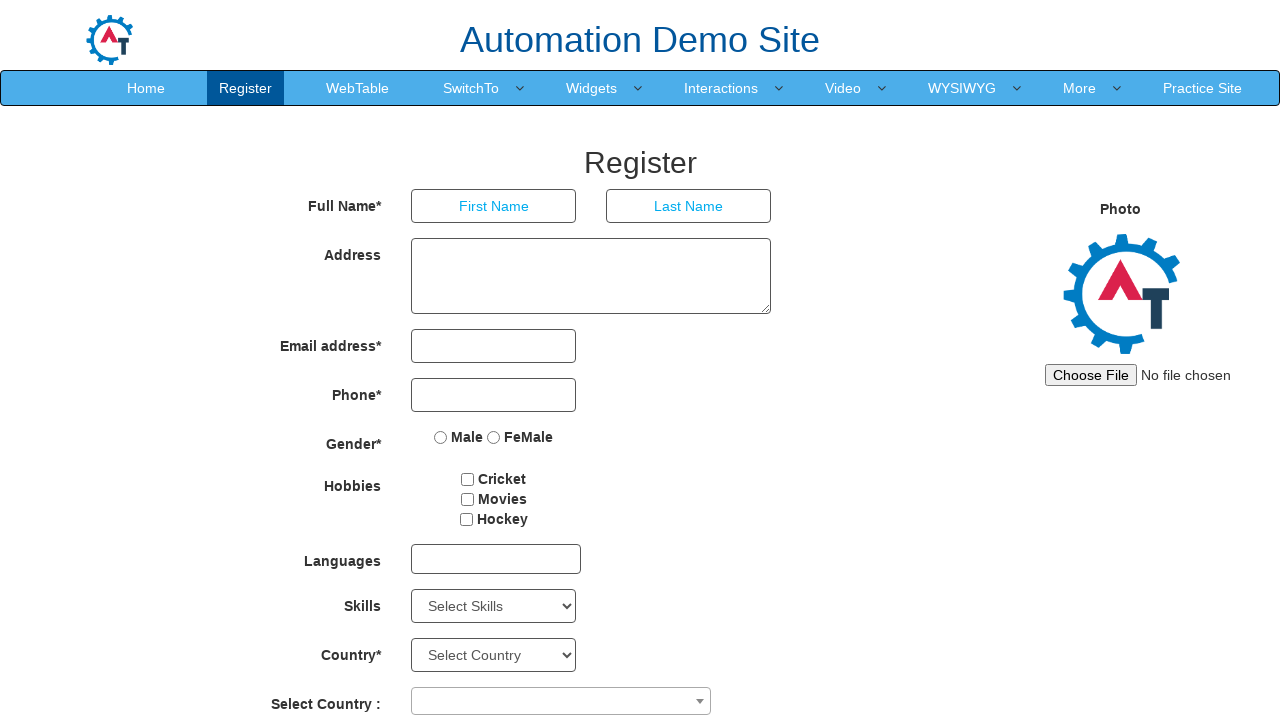

Set viewport size to 1920x1080
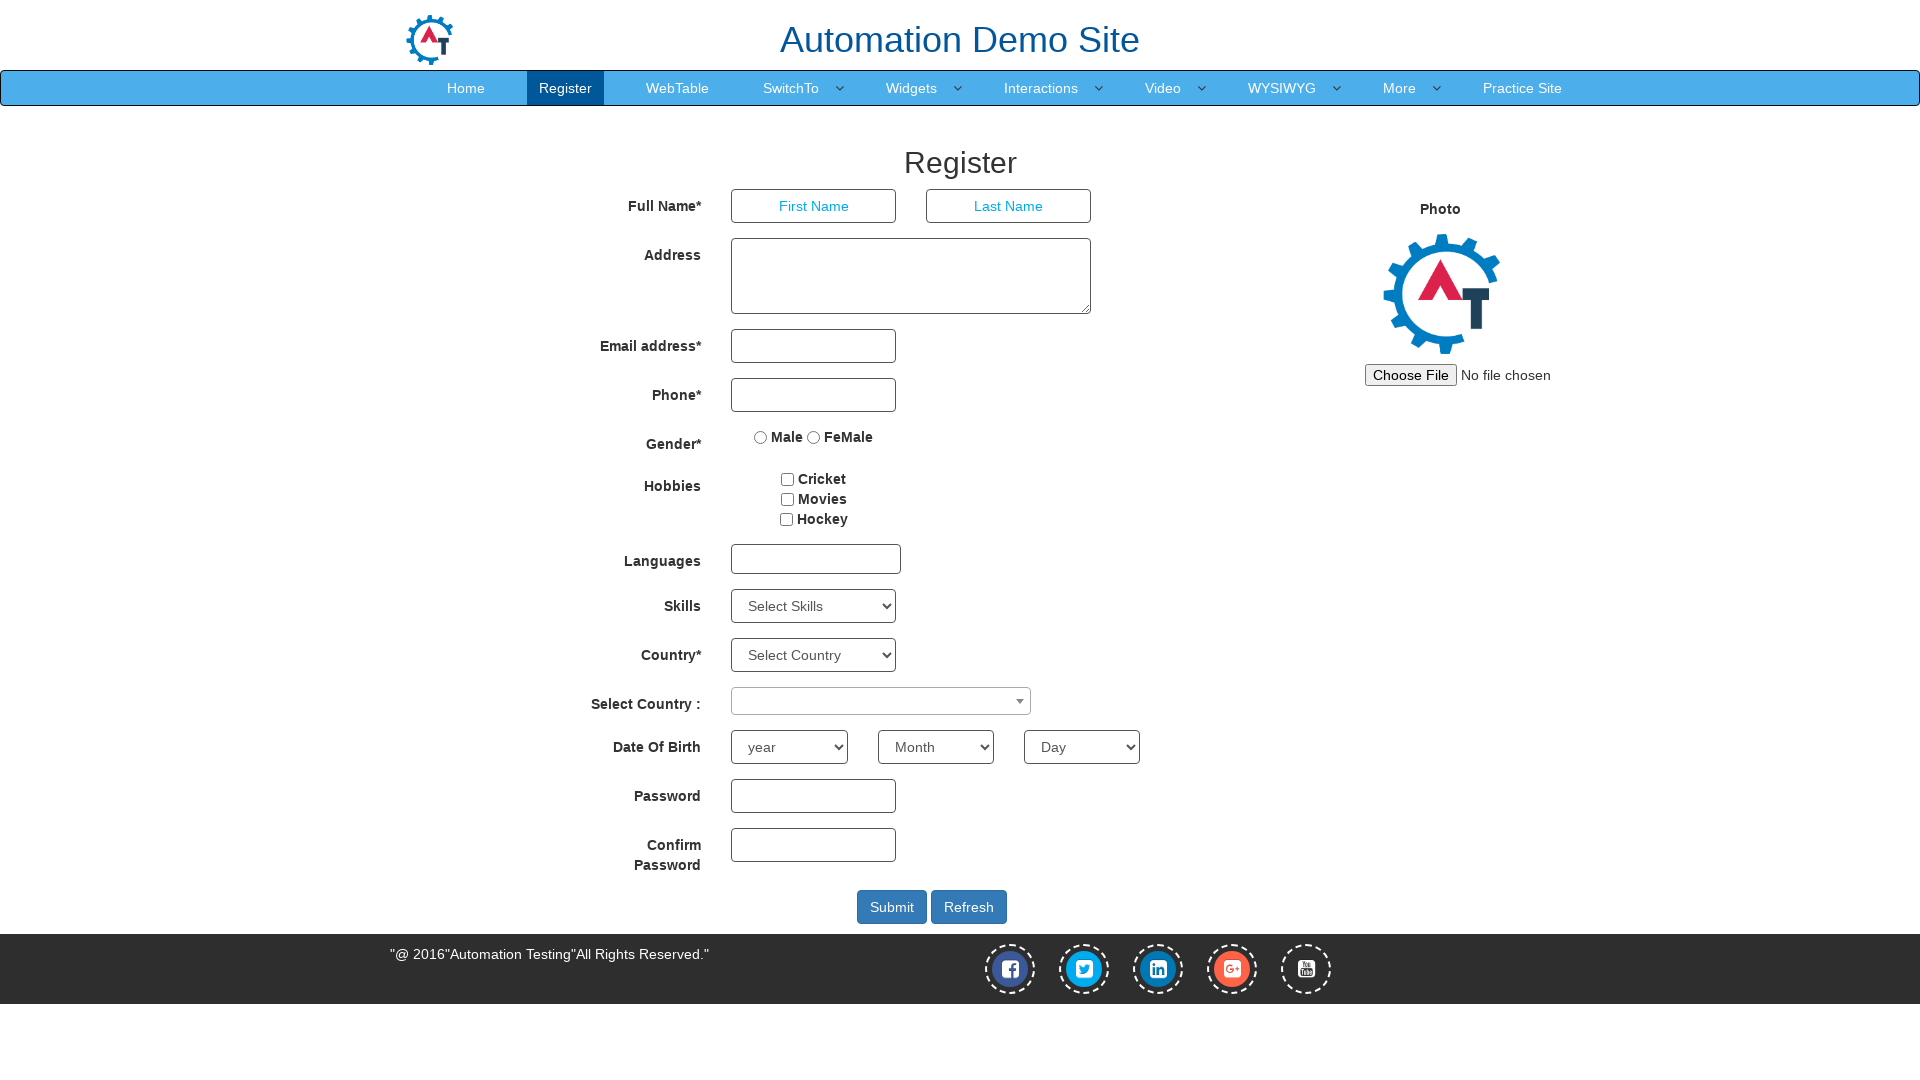

Hovered over SwitchTo menu element at (791, 88) on xpath=//a[normalize-space()='SwitchTo']
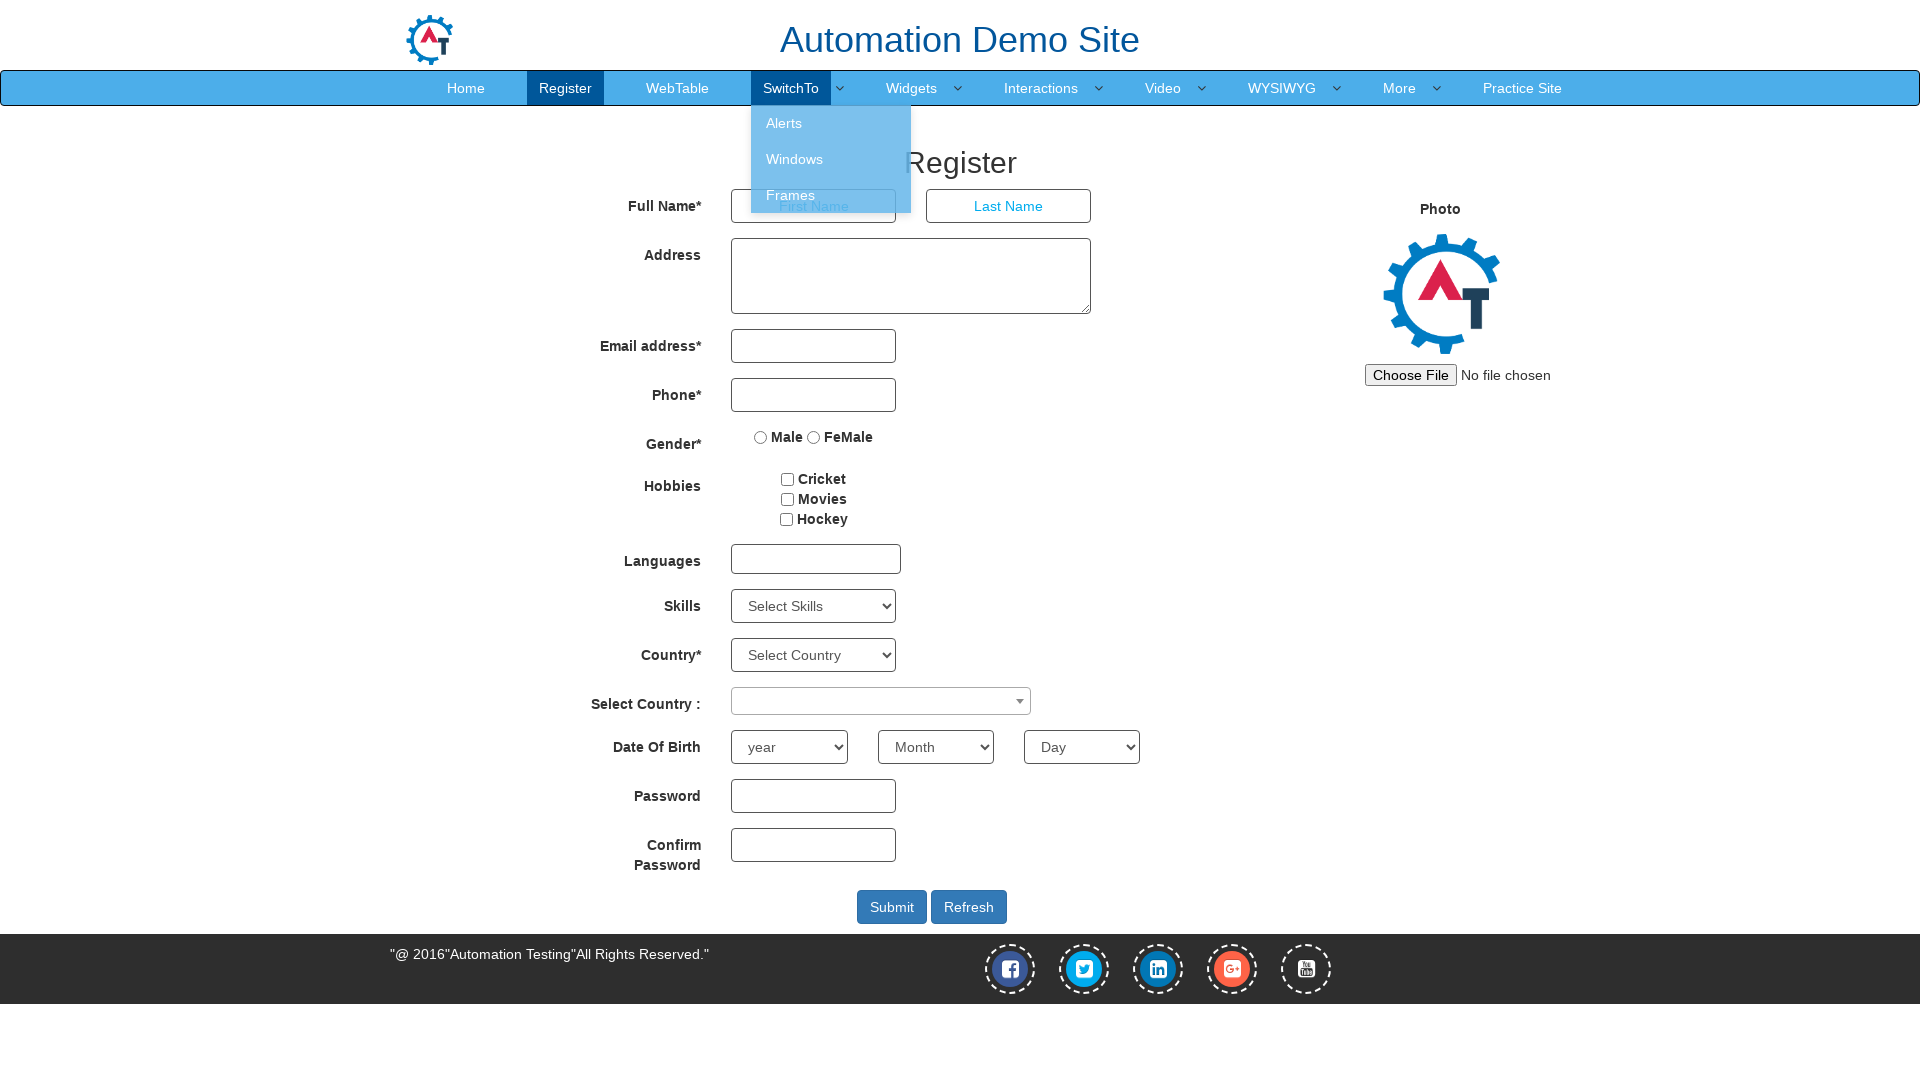

Clicked Windows option from SwitchTo dropdown menu at (831, 159) on xpath=//a[normalize-space()='Windows']
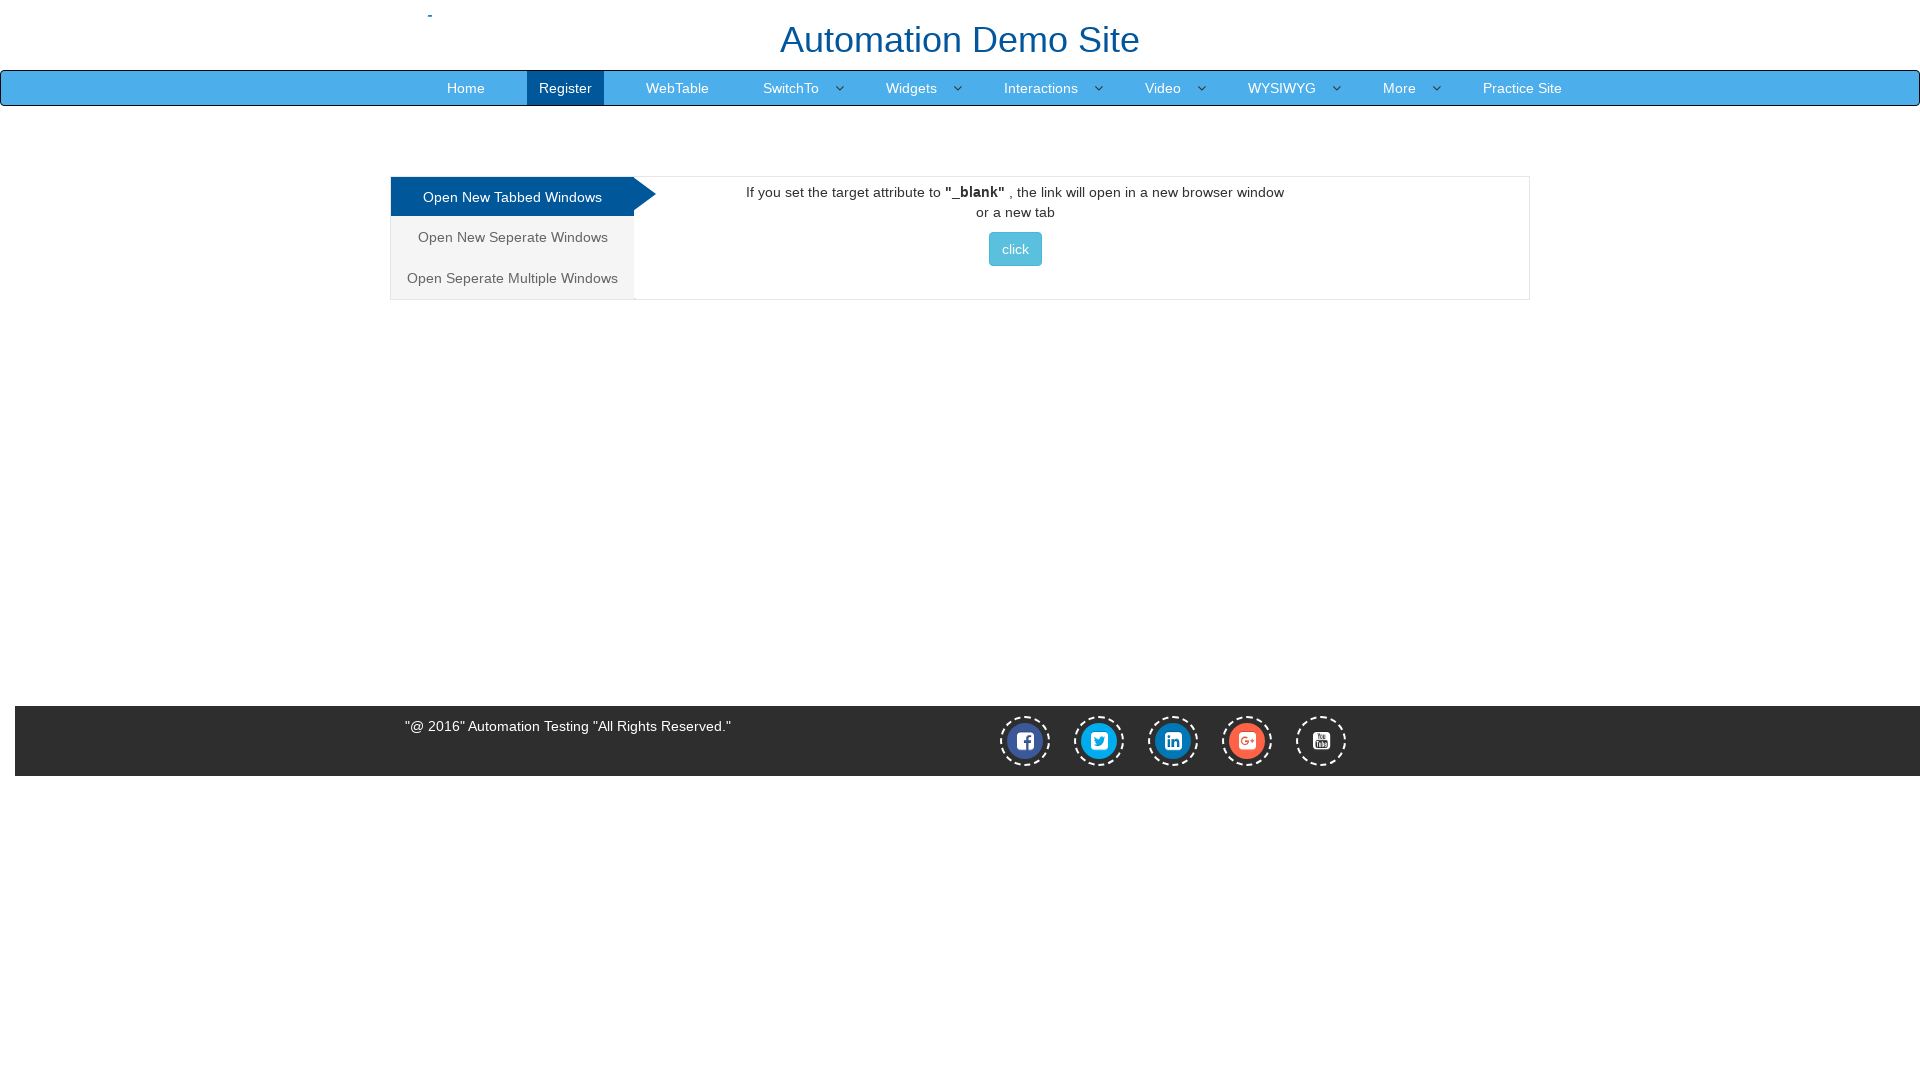

Waited for page to load (networkidle state)
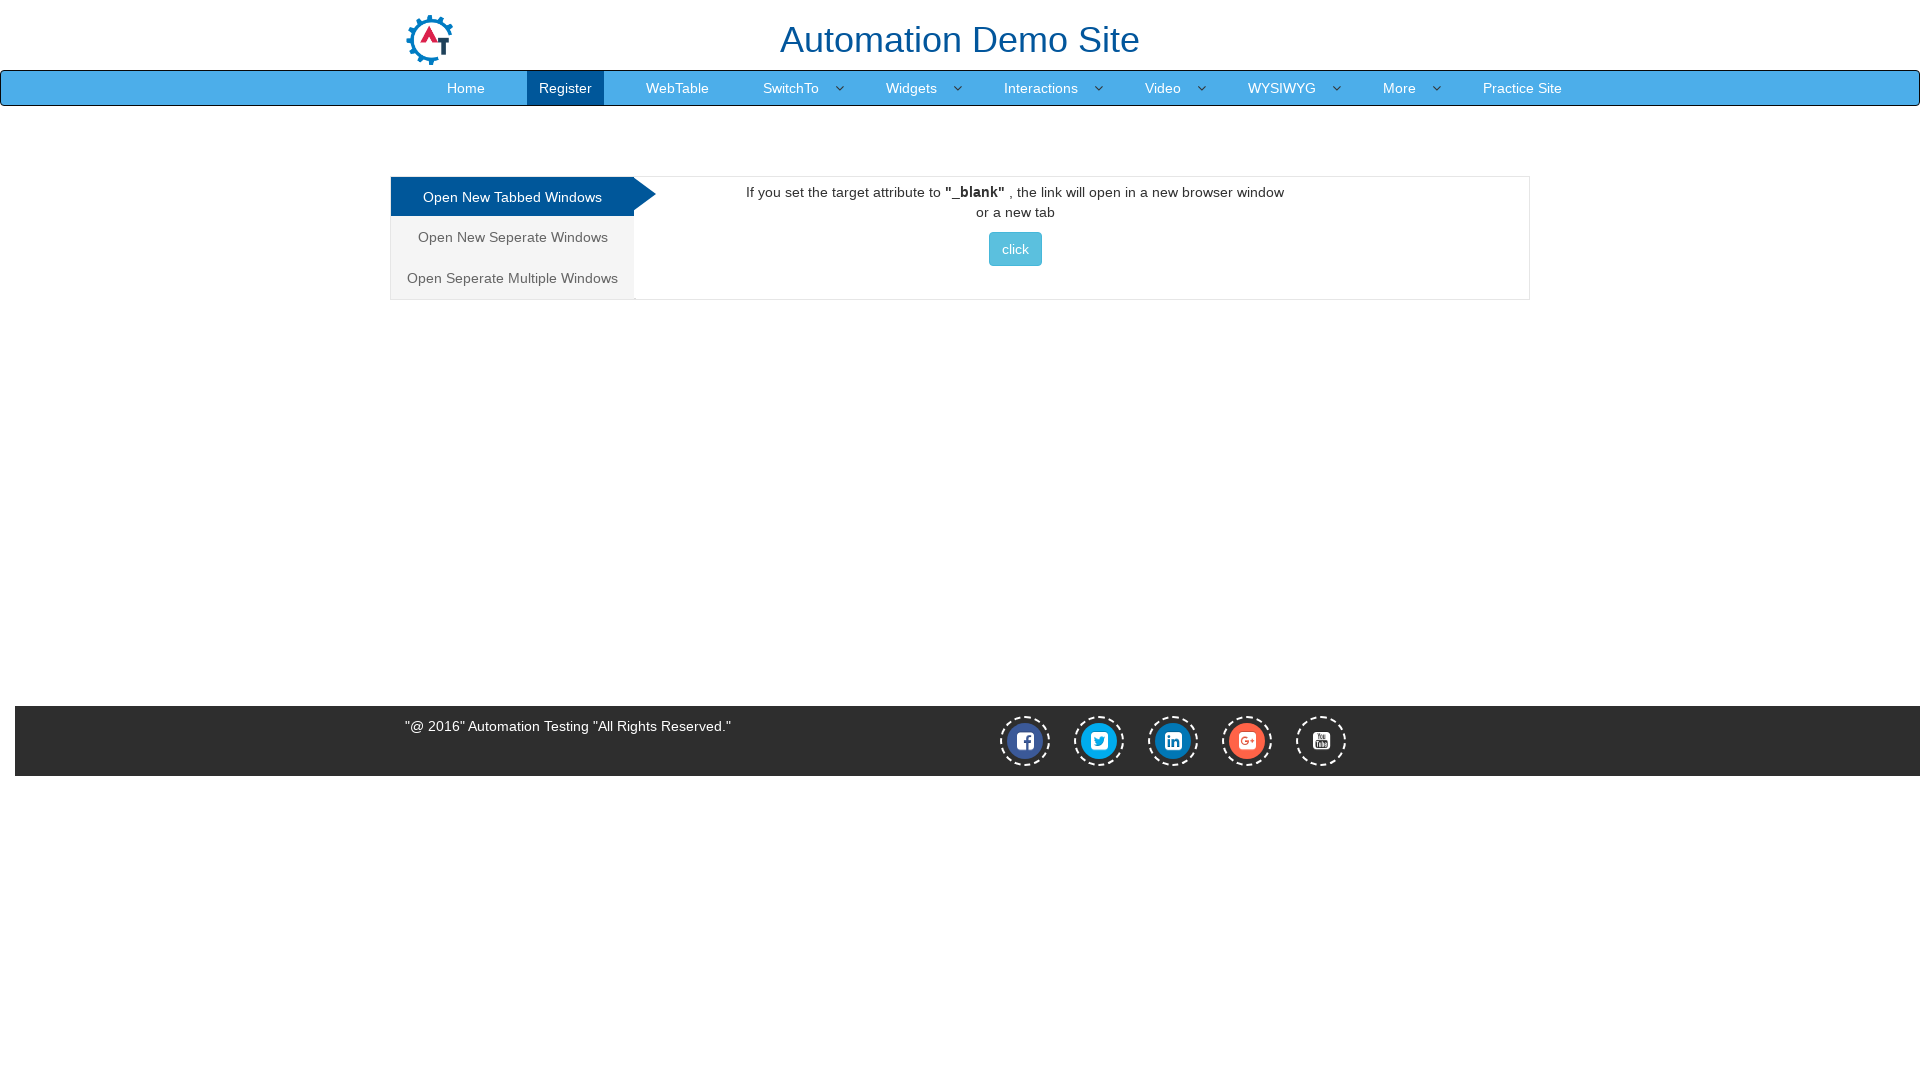

Clicked button to open new browser window/tab (selenium.dev) at (1015, 249) on xpath=//a[@href='http://www.selenium.dev']//button[@class='btn btn-info'][normal
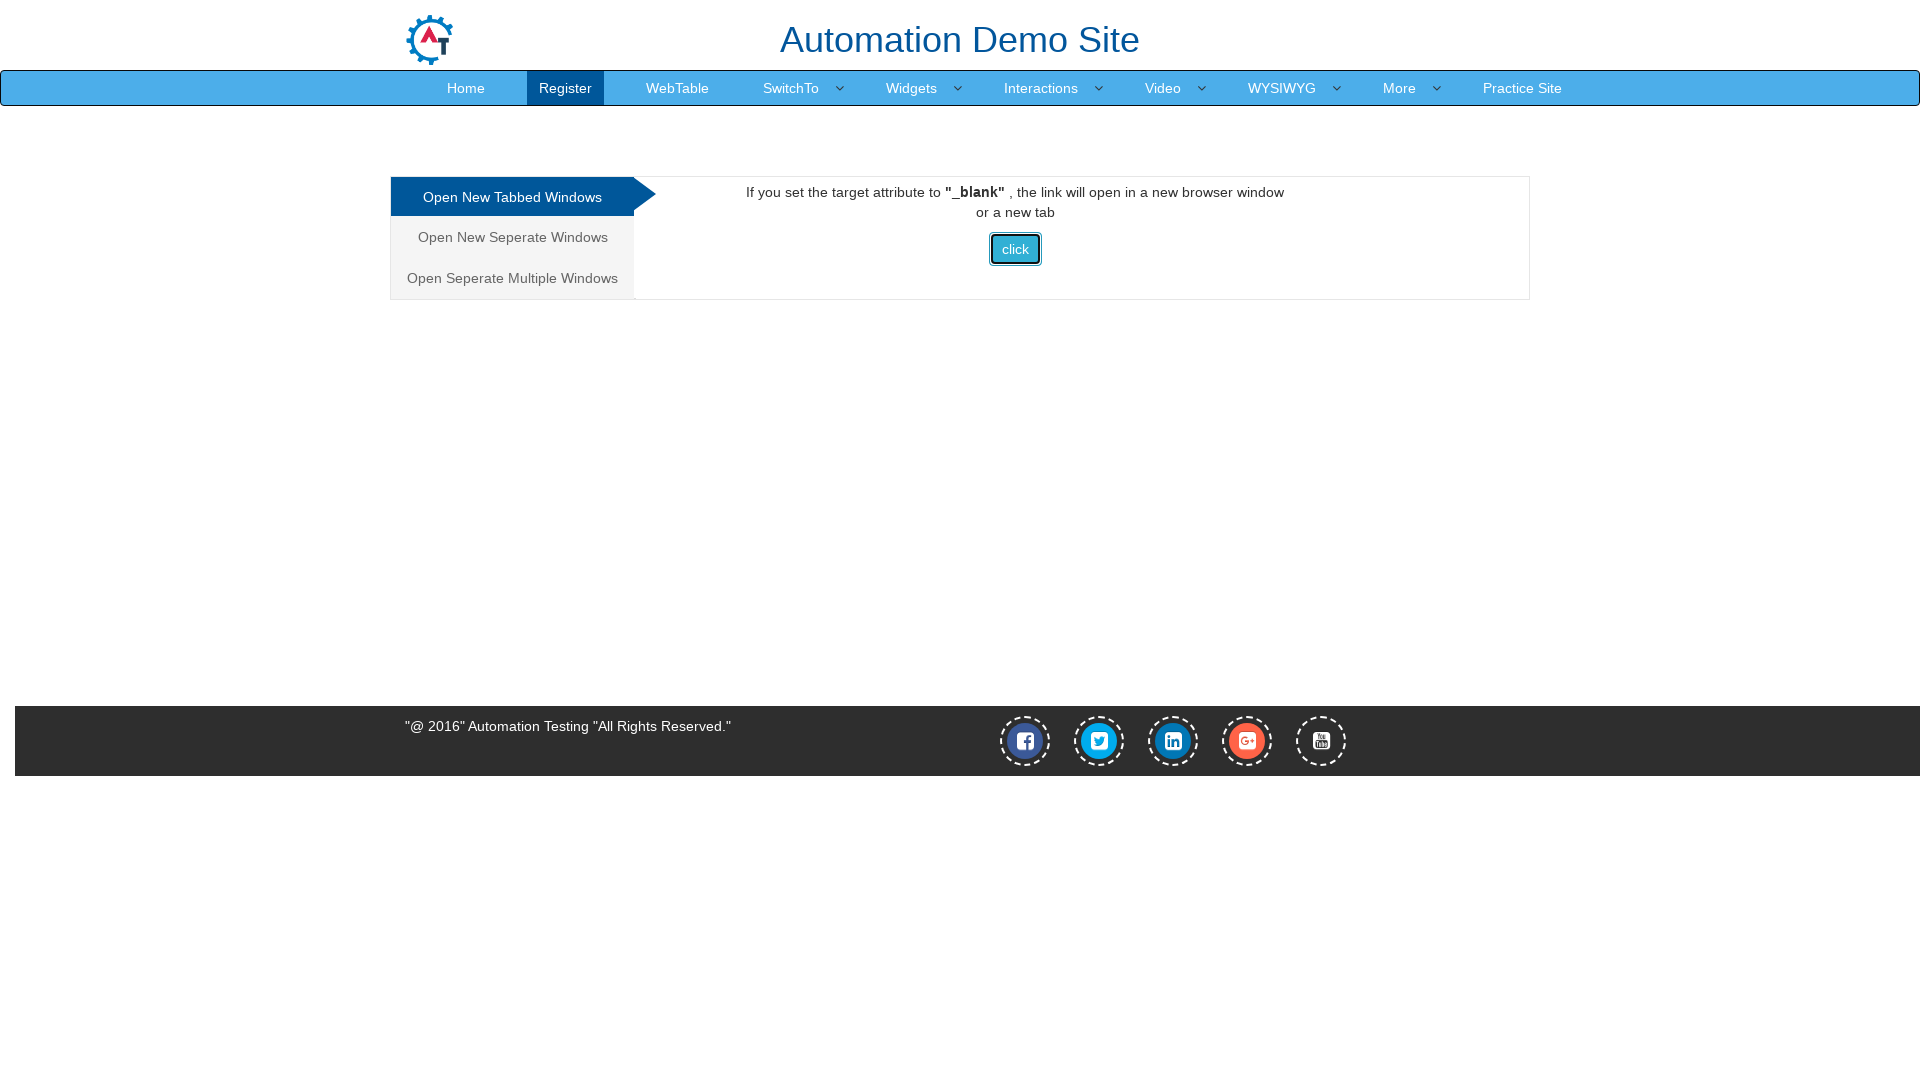

Waited 2 seconds for new window/tab to open
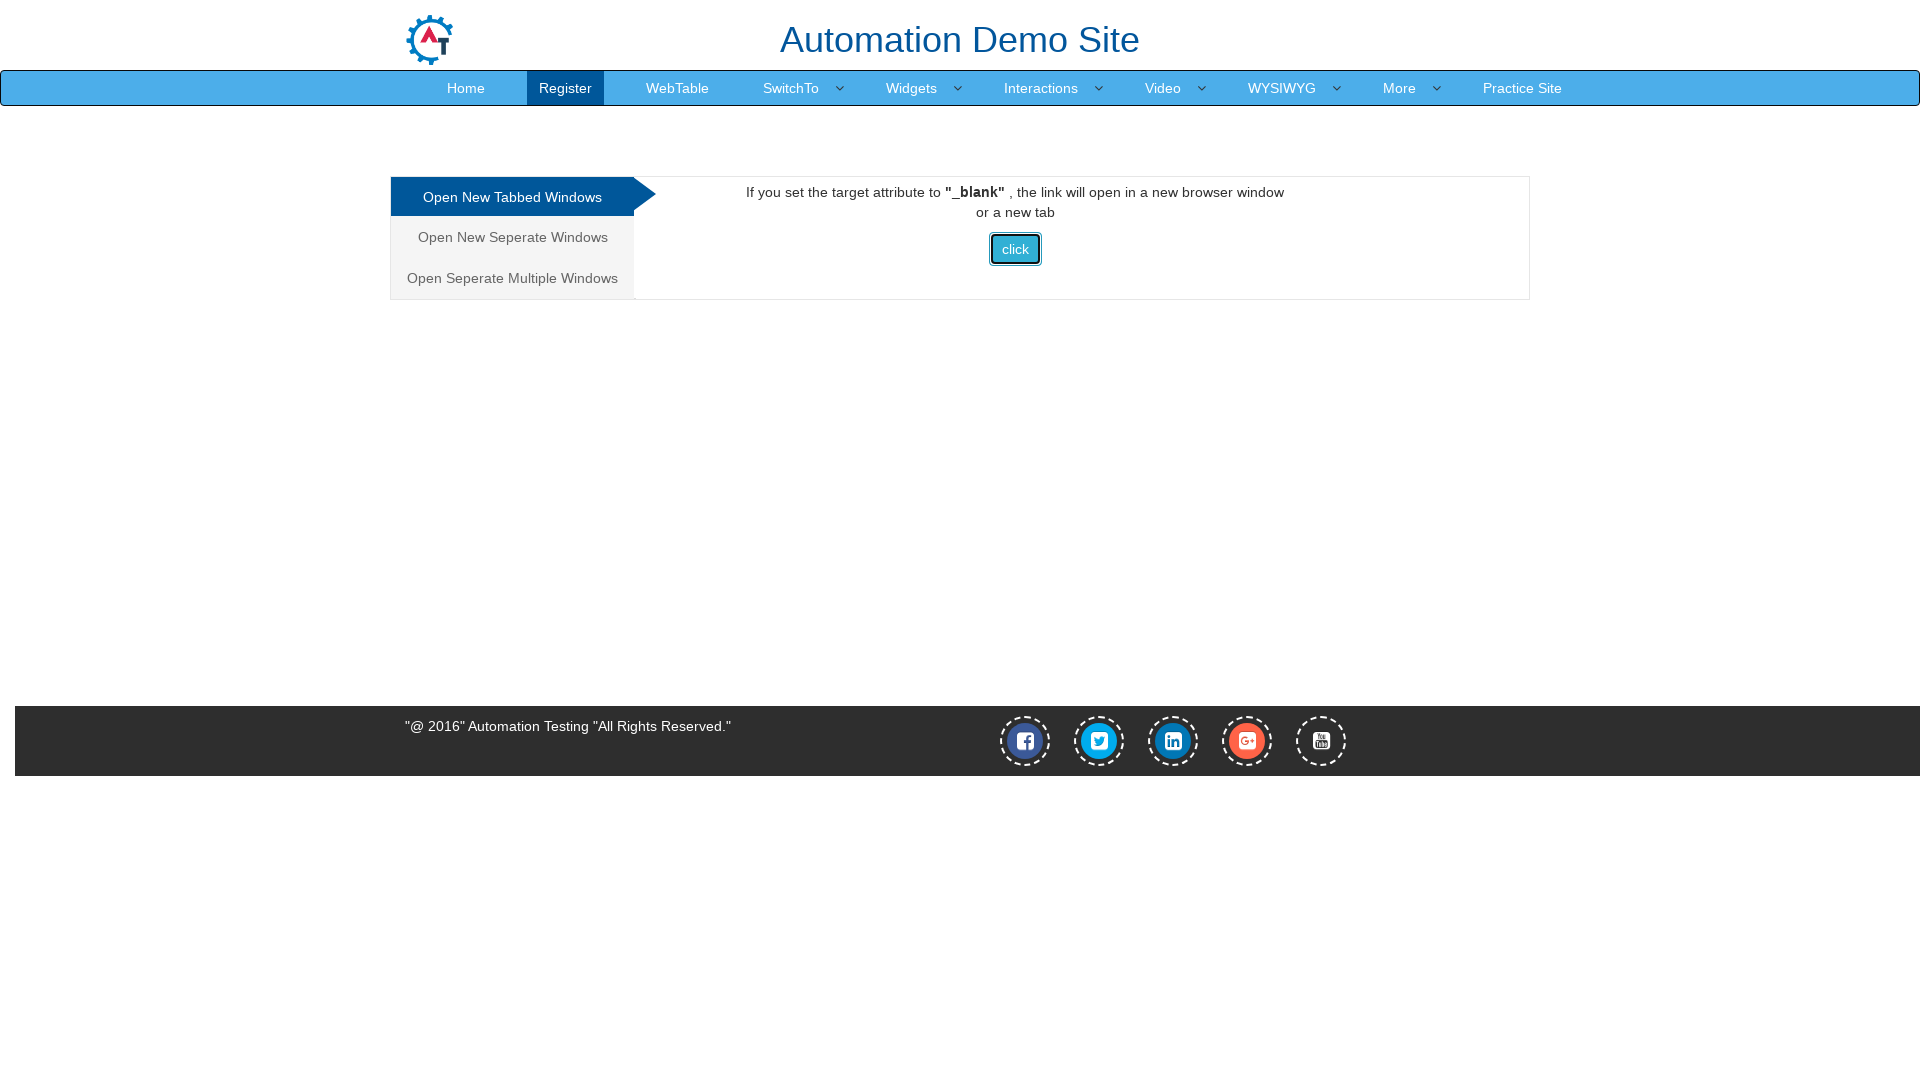

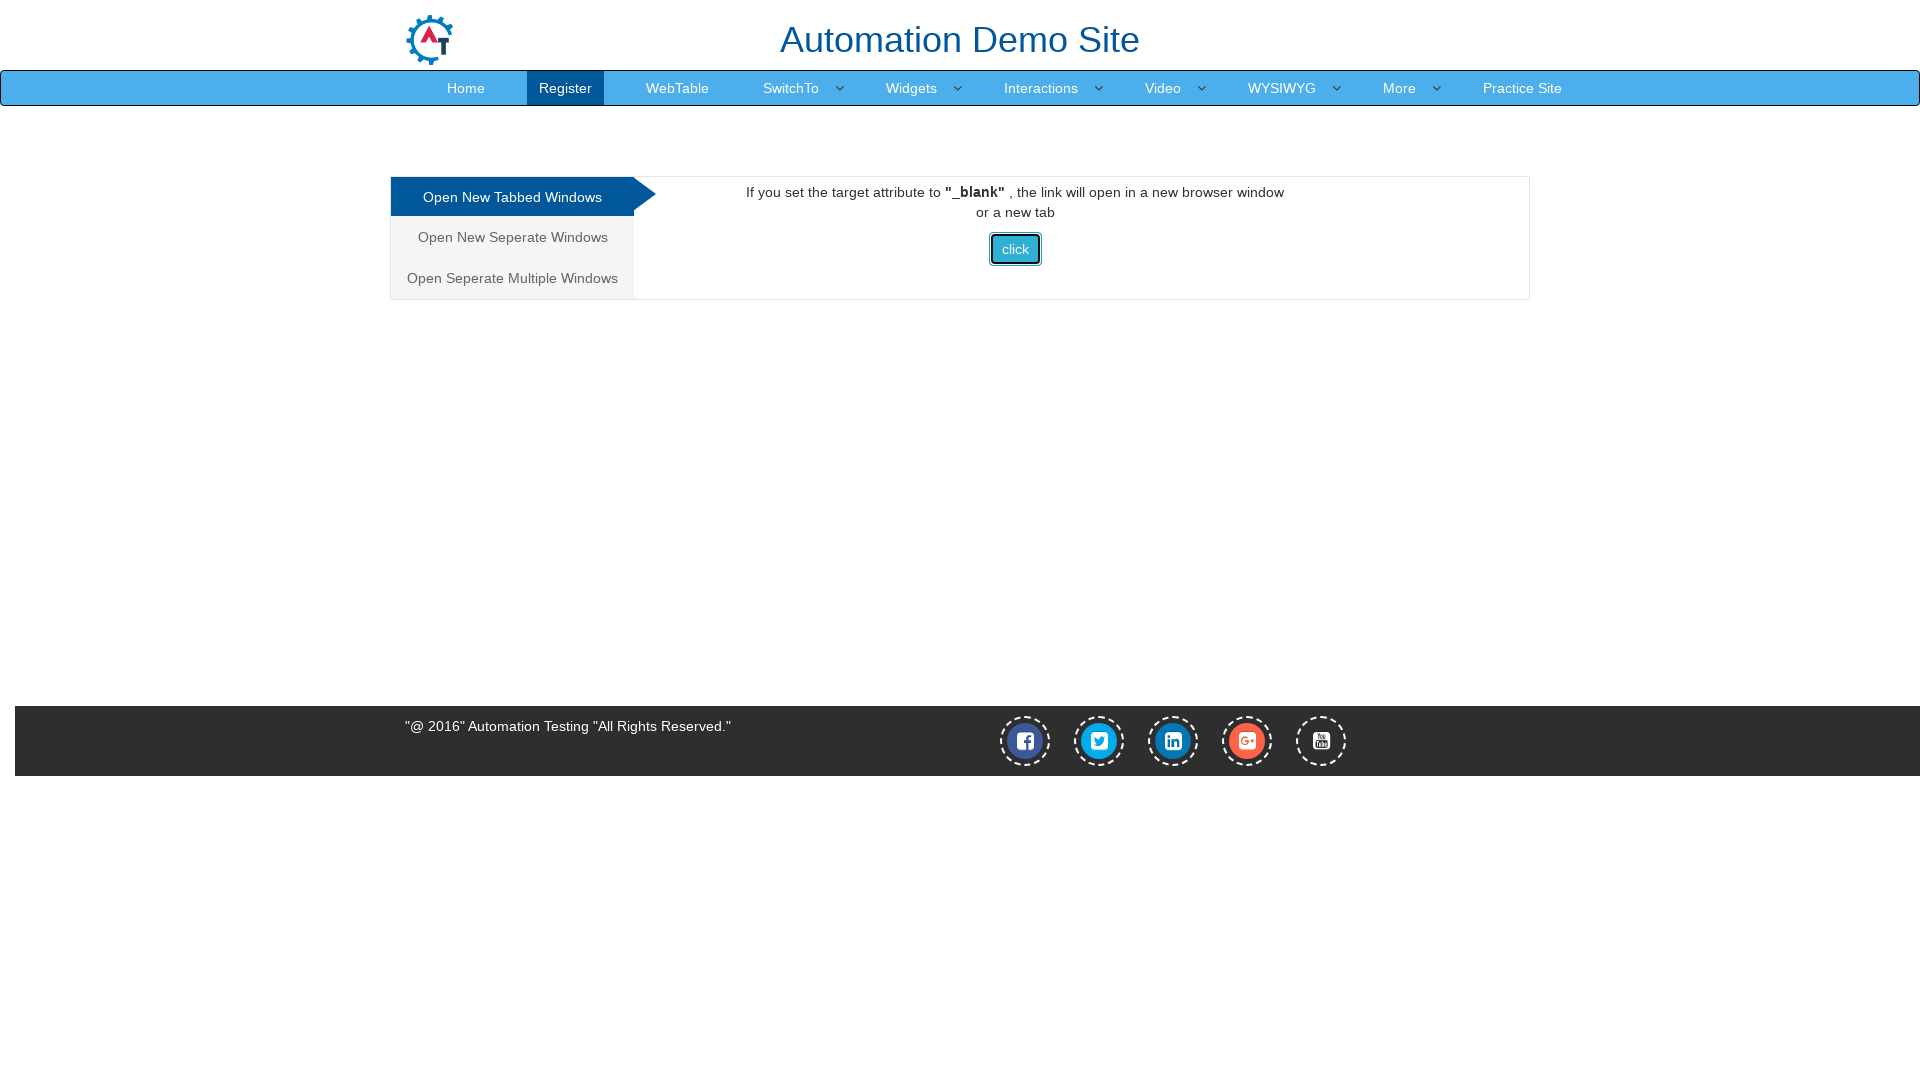